Tests window switching functionality by clicking a link that opens a new window, extracting email text from the child window, and using it to fill a form field in the parent window

Starting URL: https://rahulshettyacademy.com/loginpagePractise/#

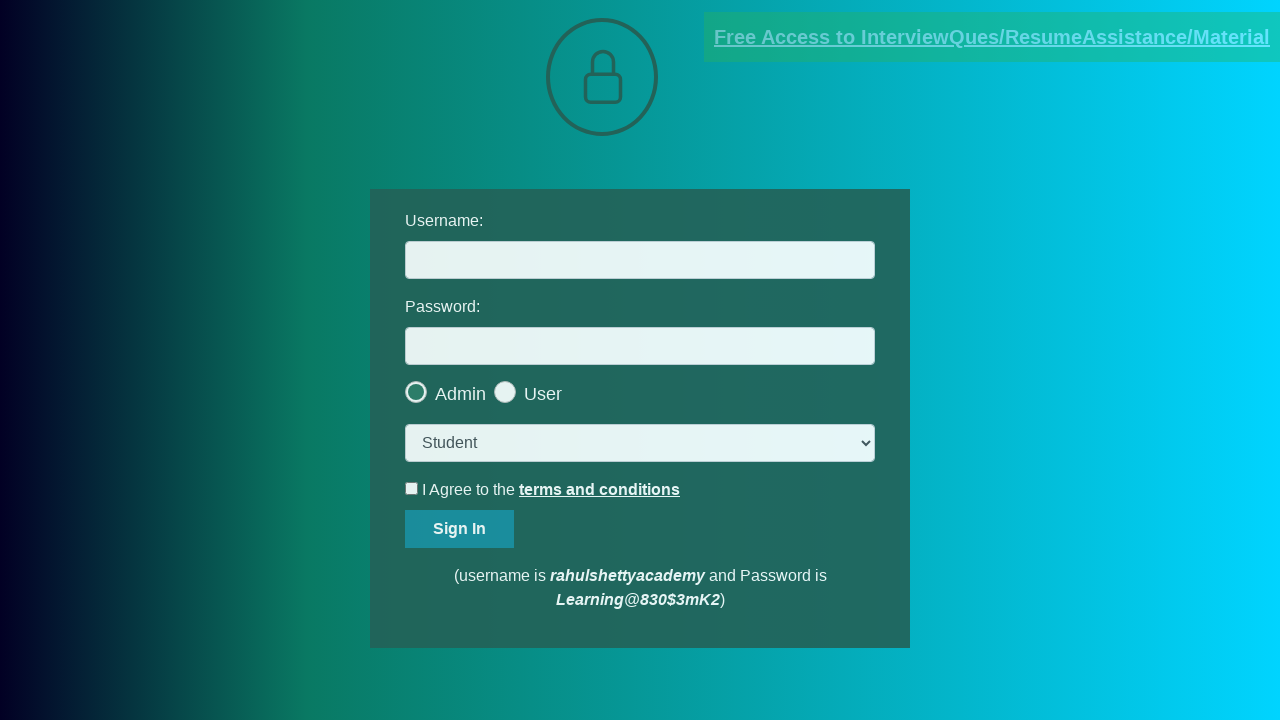

Clicked blinking text link to open new window at (992, 37) on .blinkingText
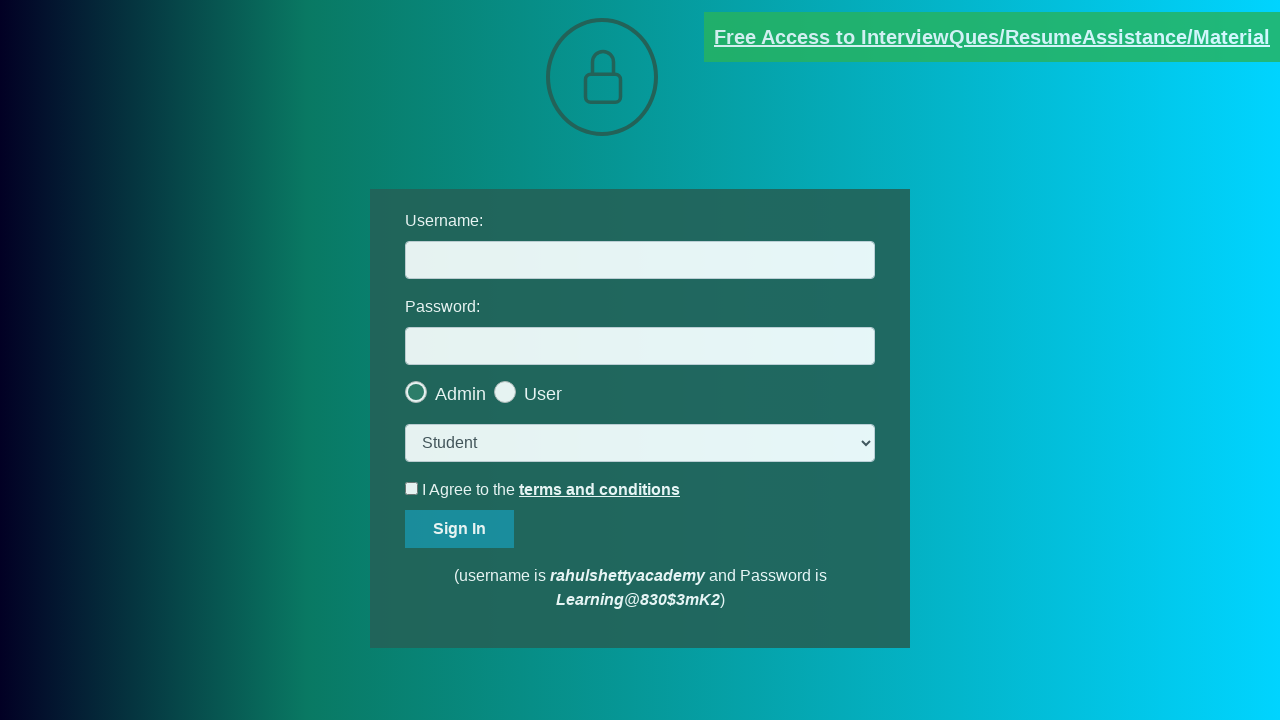

New window opened and captured
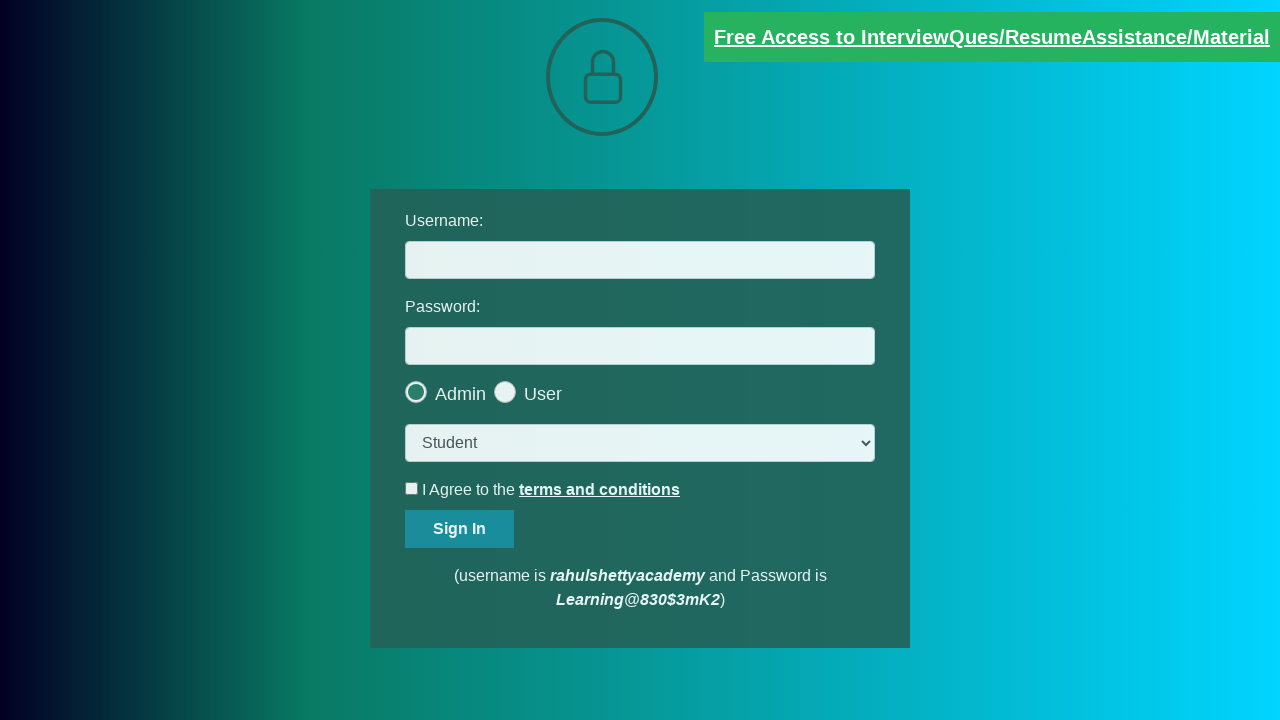

Waited for email text element to load in new window
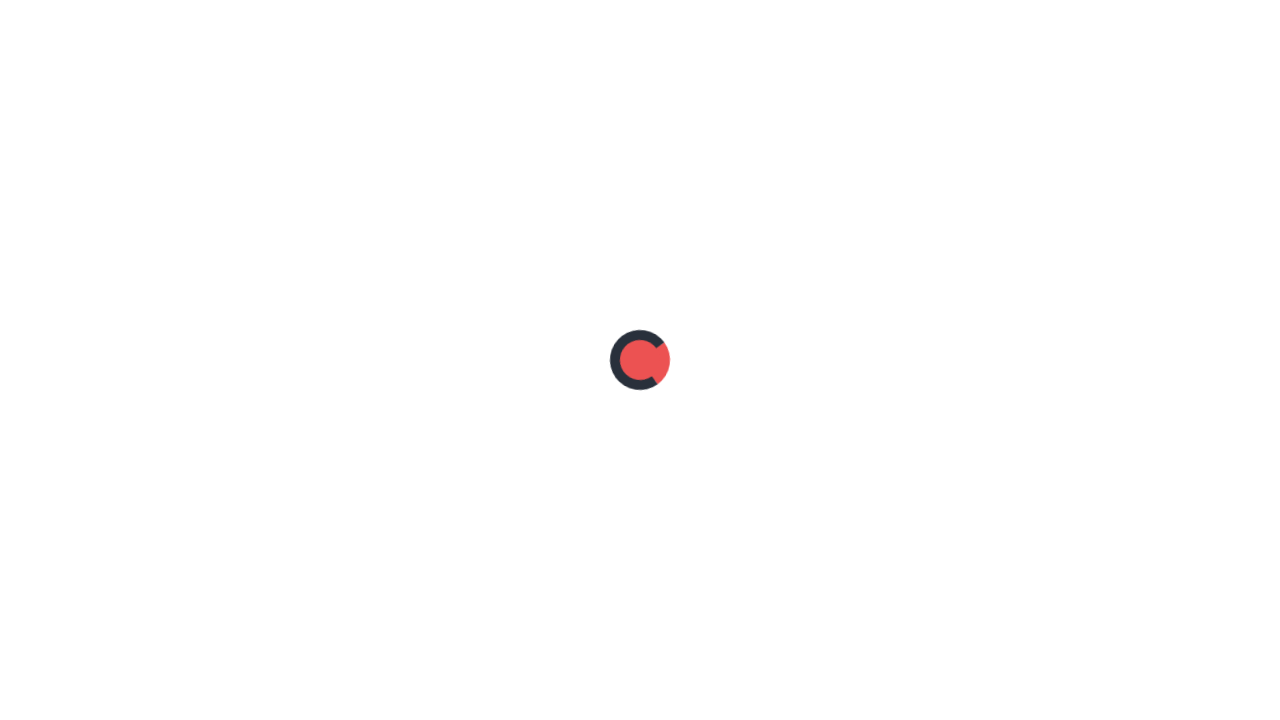

Extracted full text containing email address
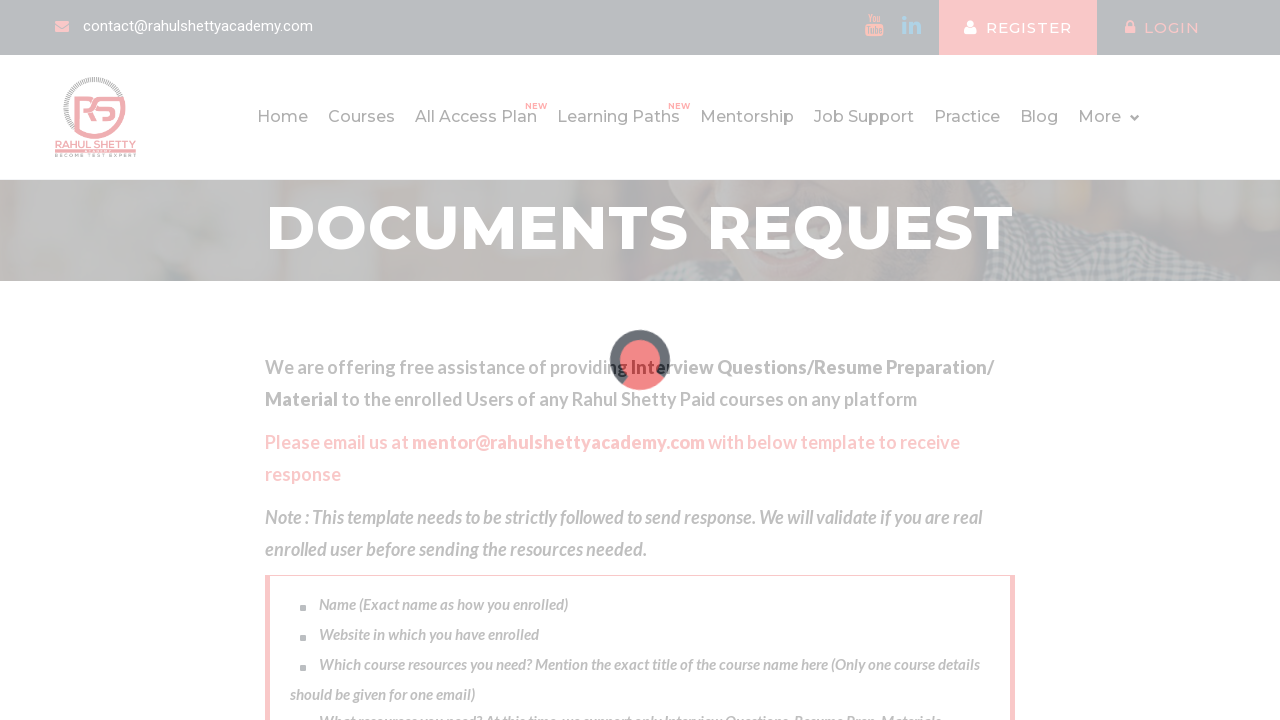

Parsed email address from text: mentor@rahulshettyacademy.com
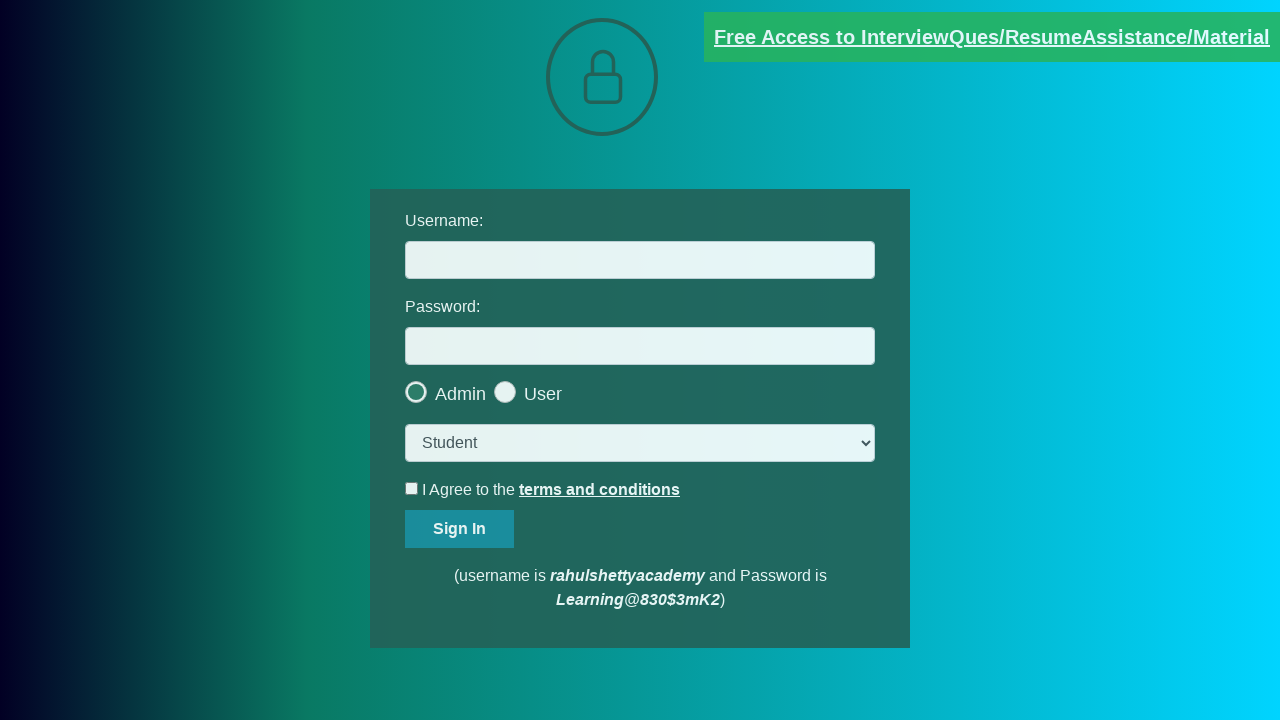

Filled username field with extracted email: mentor@rahulshettyacademy.com on #username
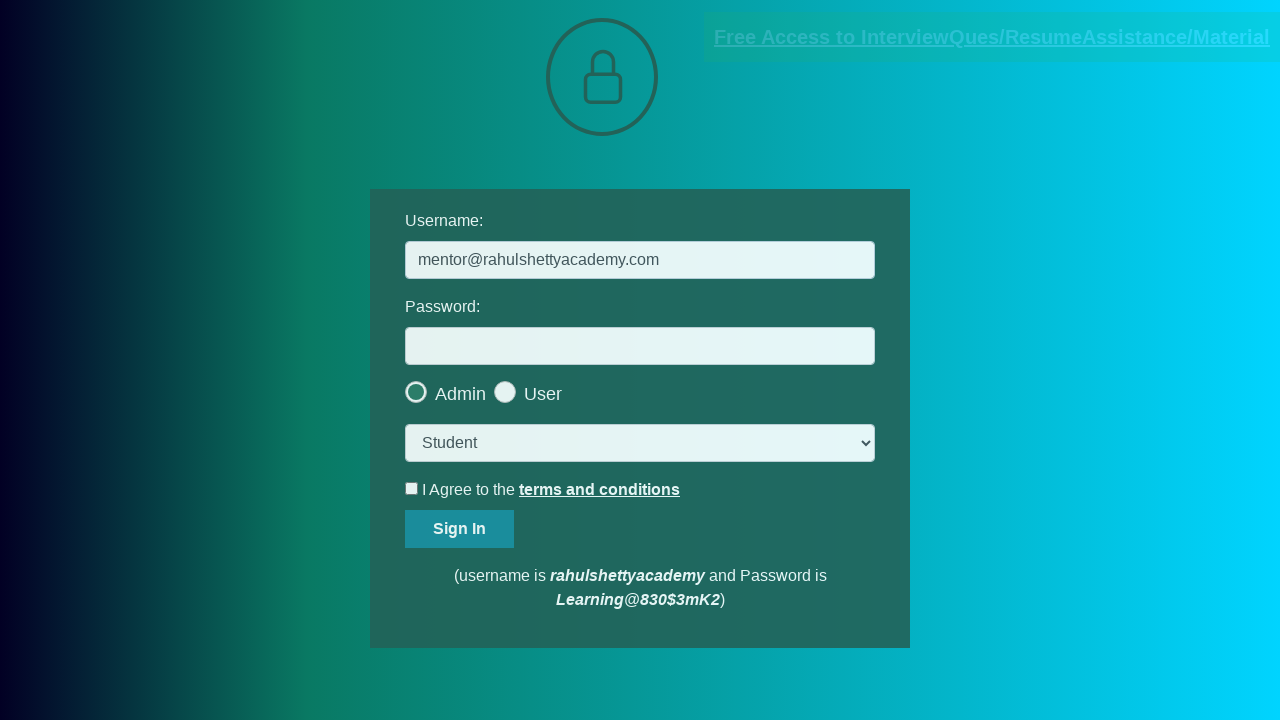

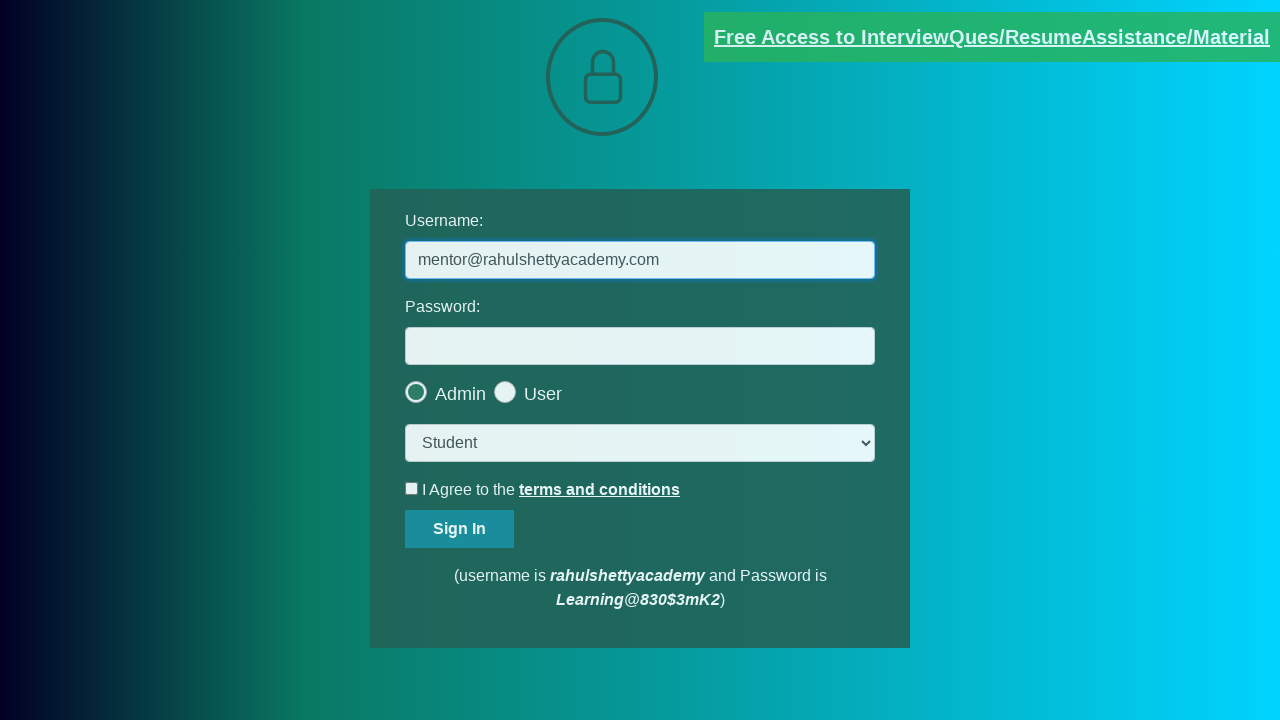